Tests handling of confirmation dialog popup by setting up a dialog handler and clicking a confirm button

Starting URL: https://rahulshettyacademy.com/AutomationPractice/

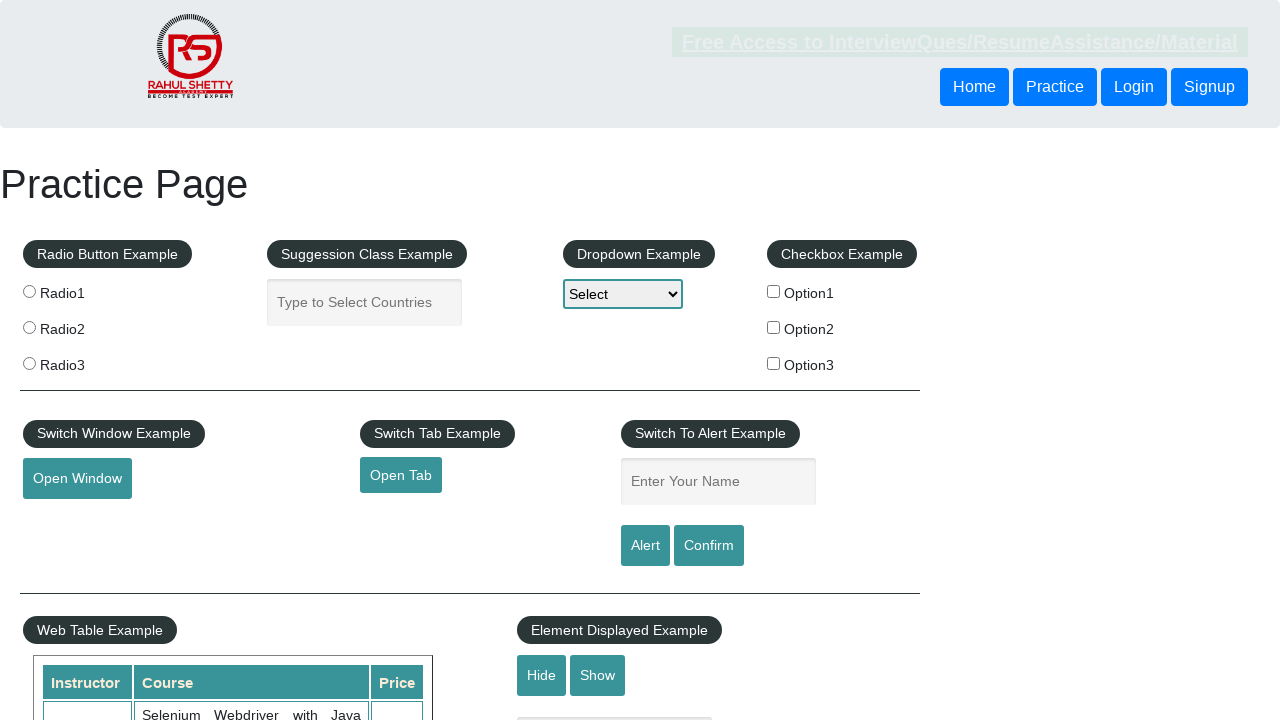

Set up dialog handler to accept confirmation dialogs
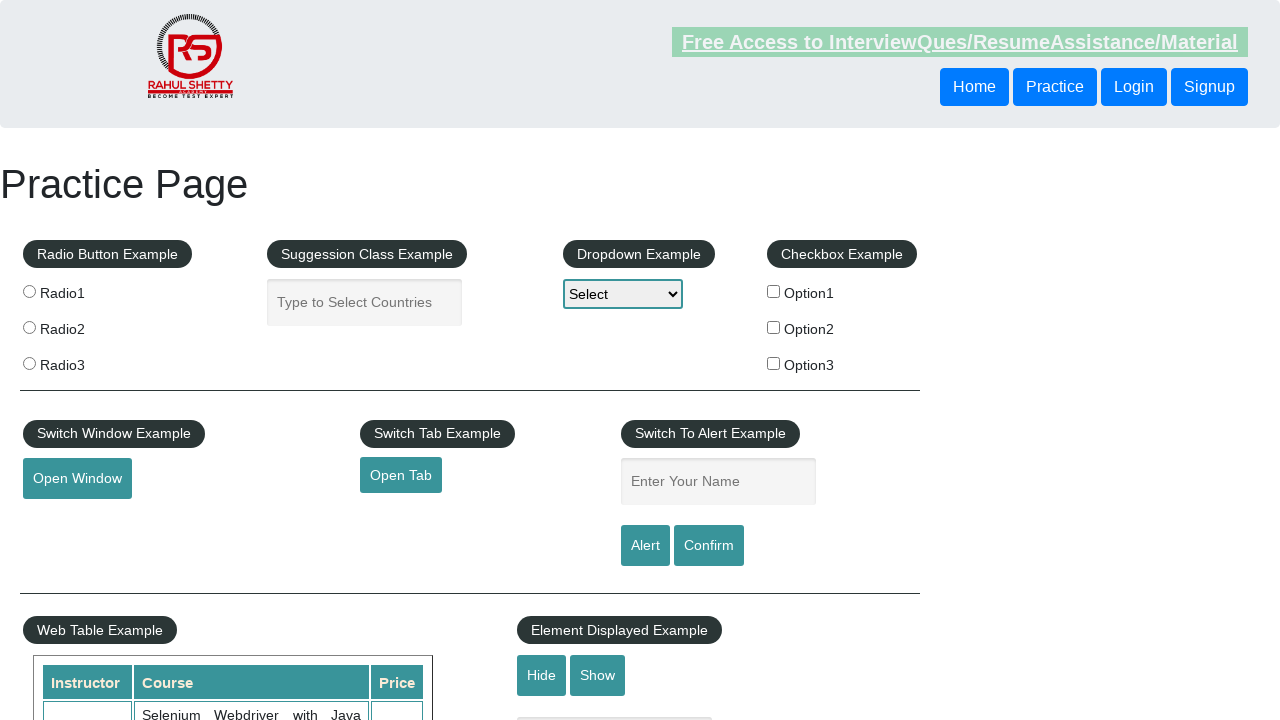

Clicked confirm button to trigger confirmation dialog at (709, 546) on #confirmbtn
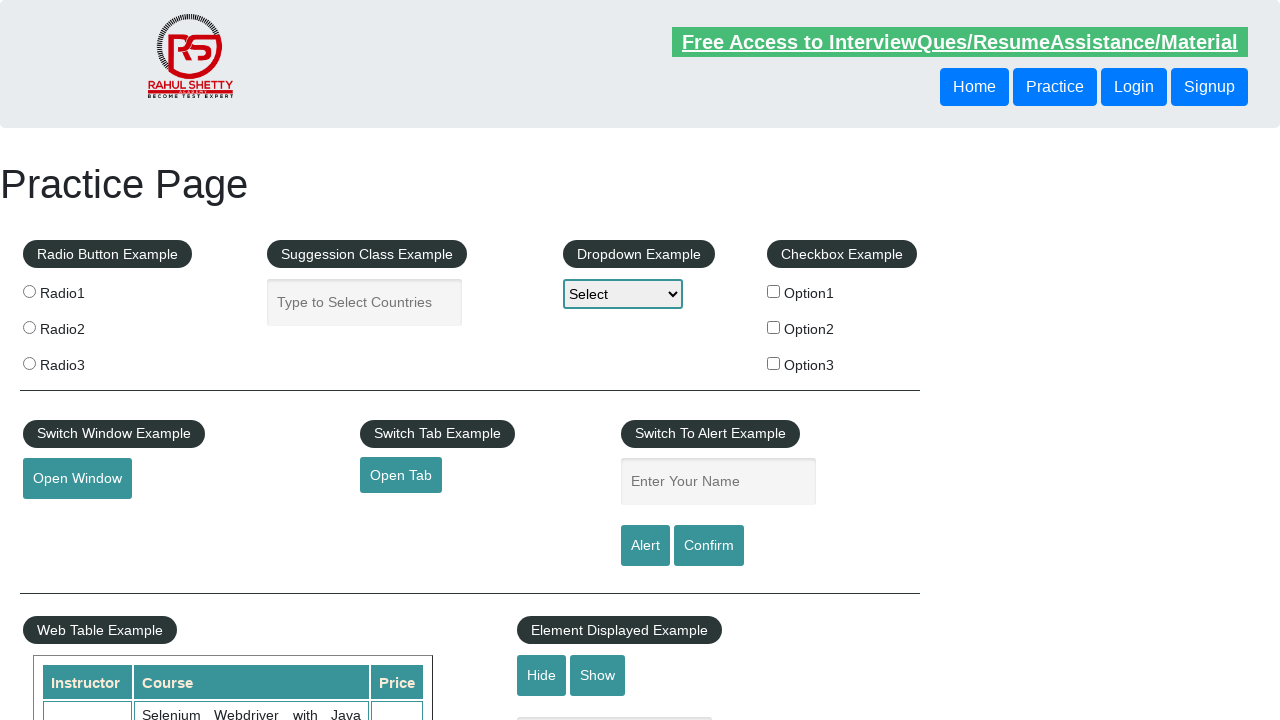

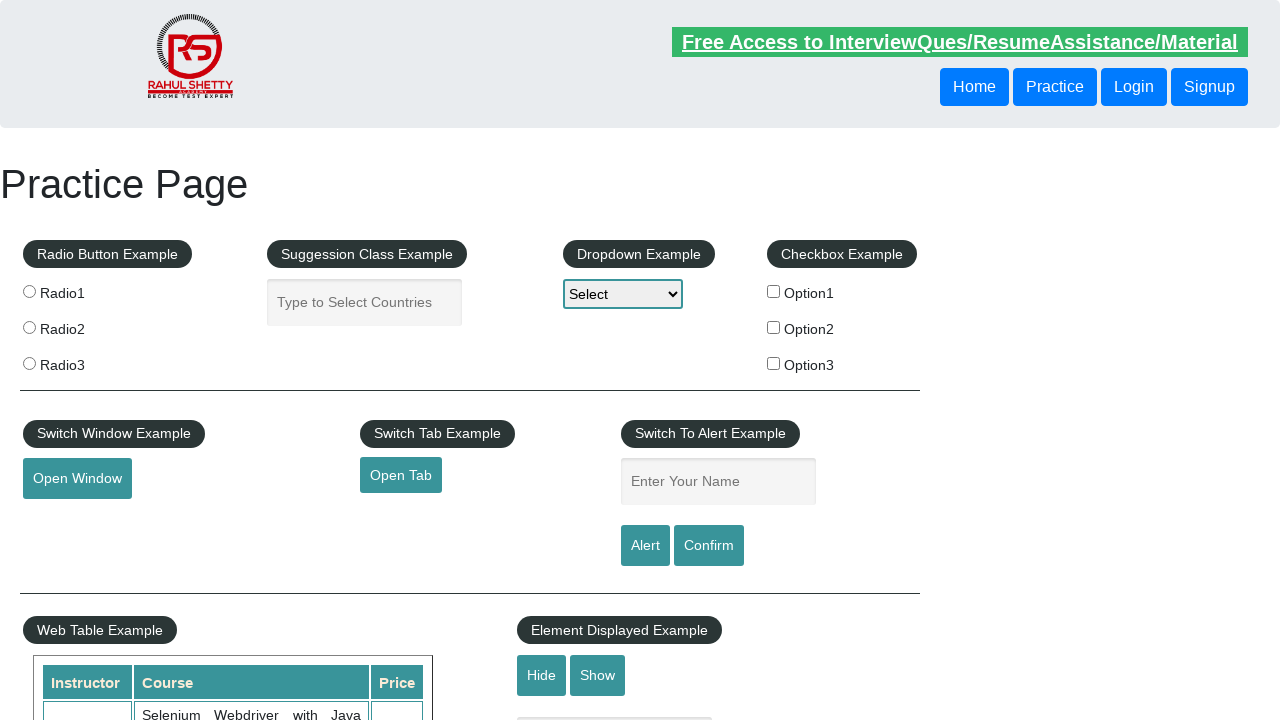